Tests that the counter displays the current number of todo items

Starting URL: https://demo.playwright.dev/todomvc

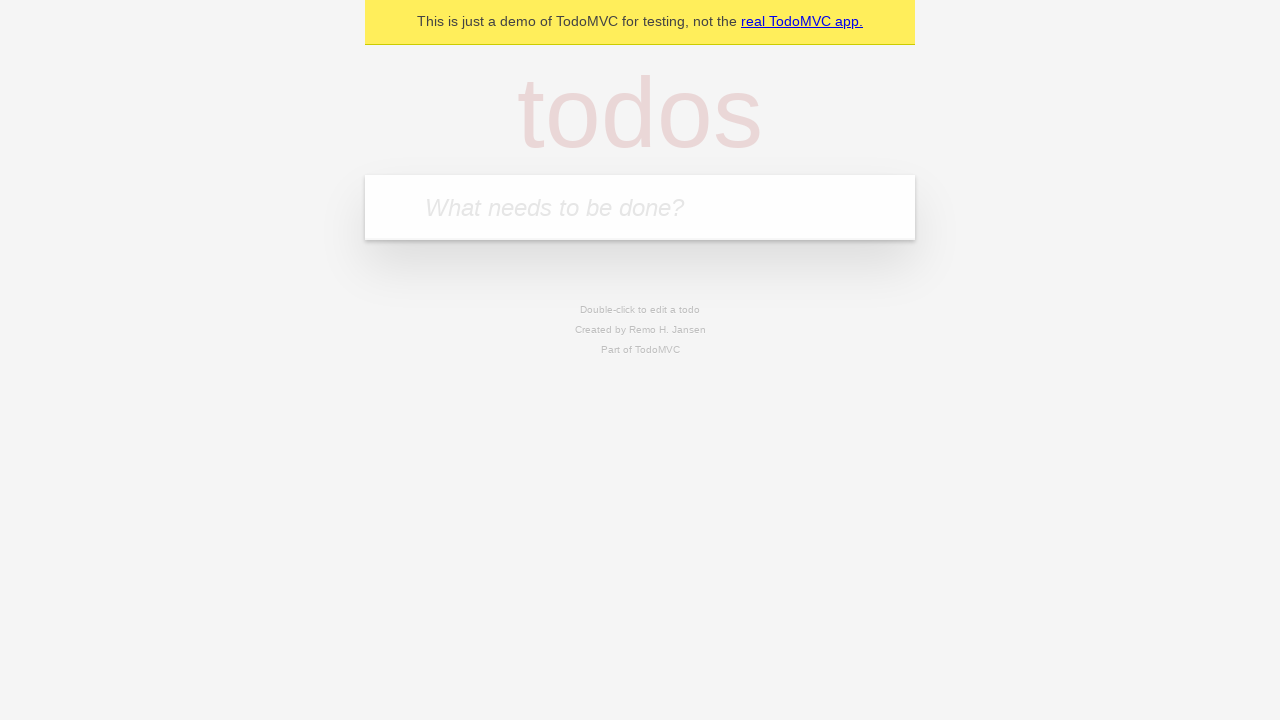

Filled new todo input with 'buy some cheese' on .new-todo
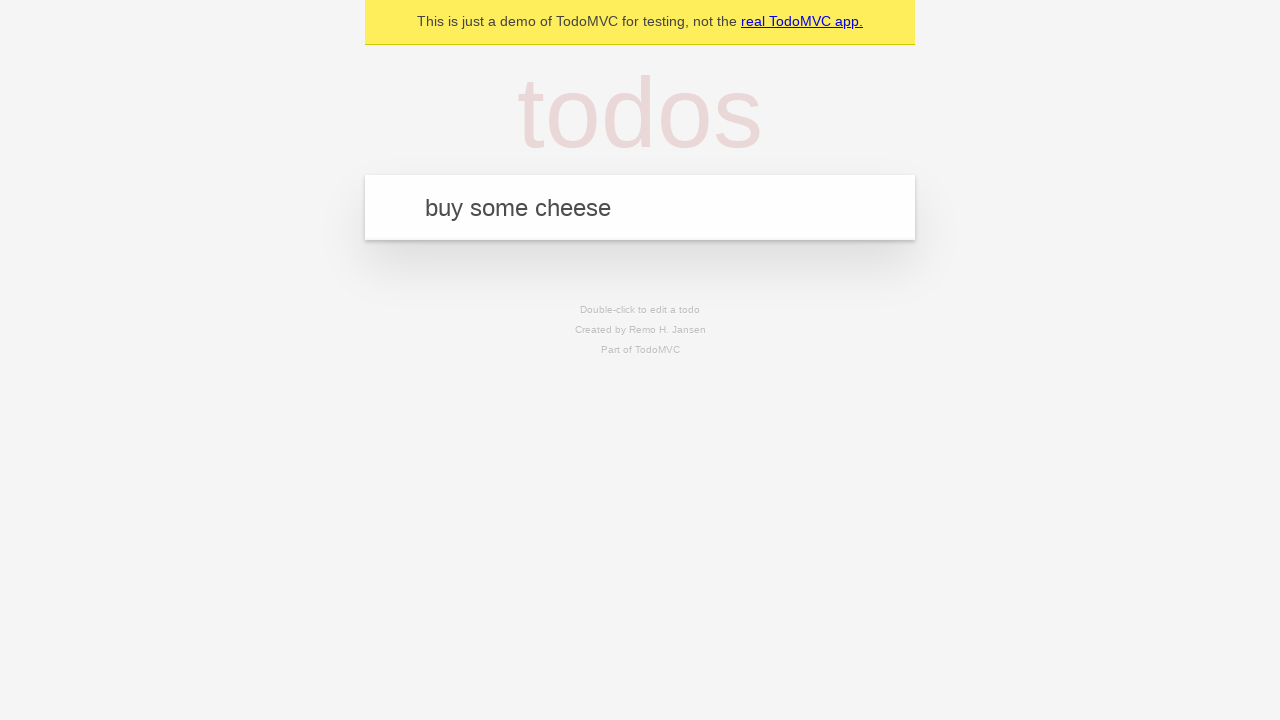

Pressed Enter to add first todo item on .new-todo
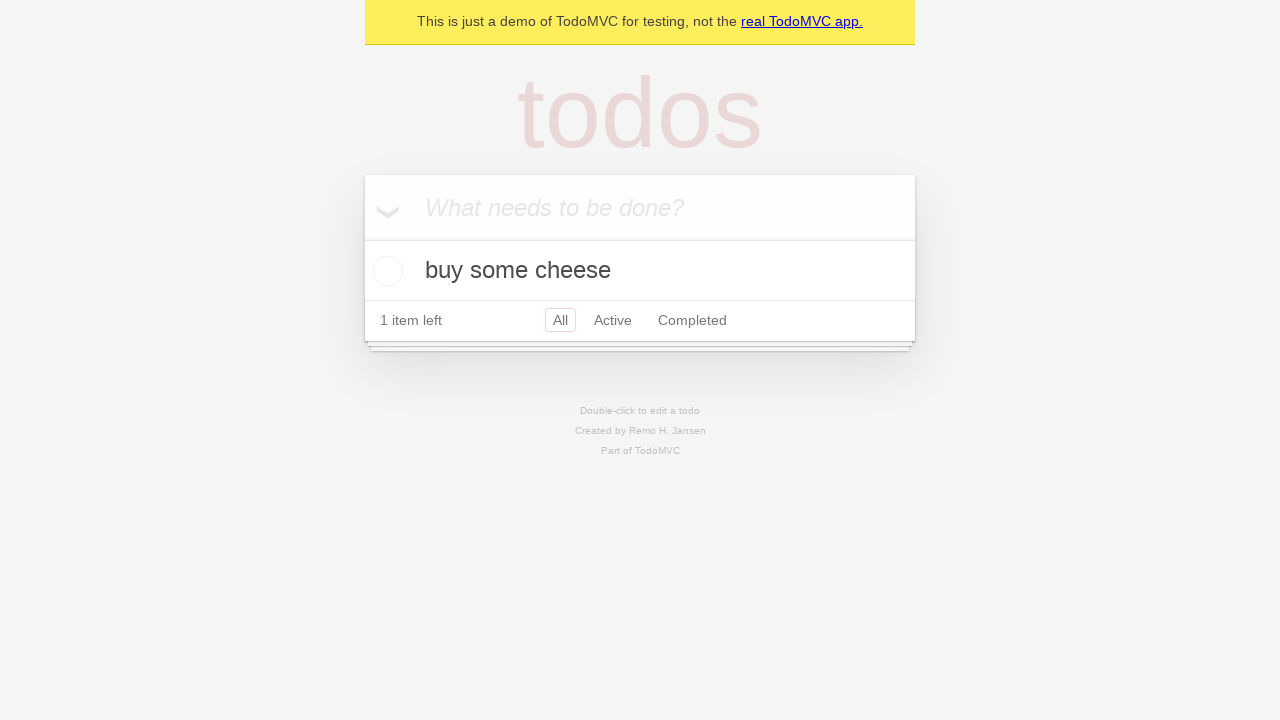

Todo counter element appeared on page
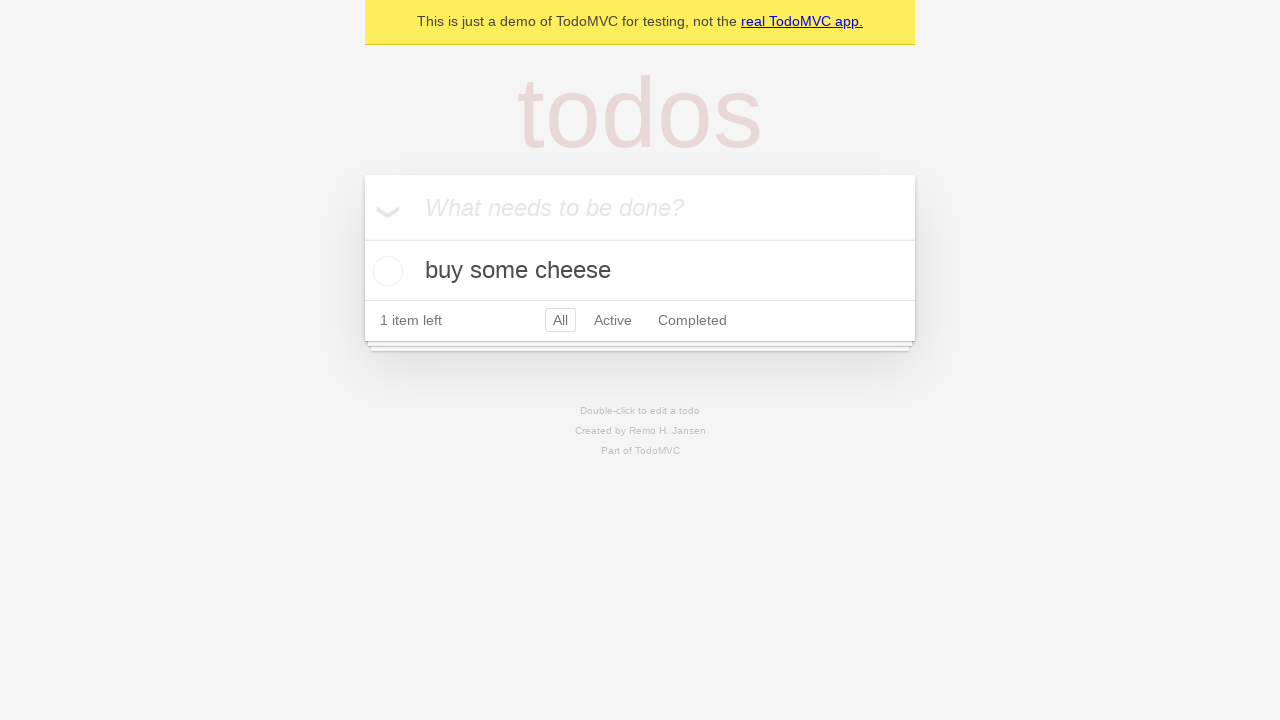

Filled new todo input with 'feed the cat' on .new-todo
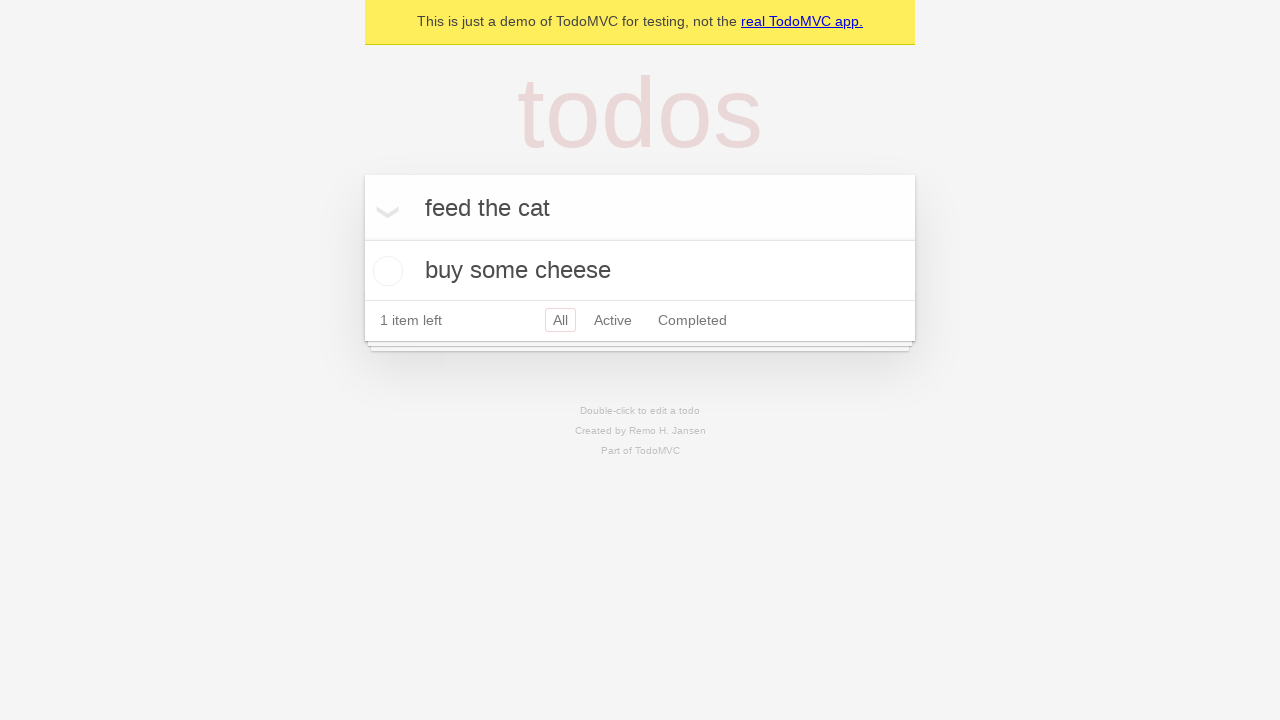

Pressed Enter to add second todo item on .new-todo
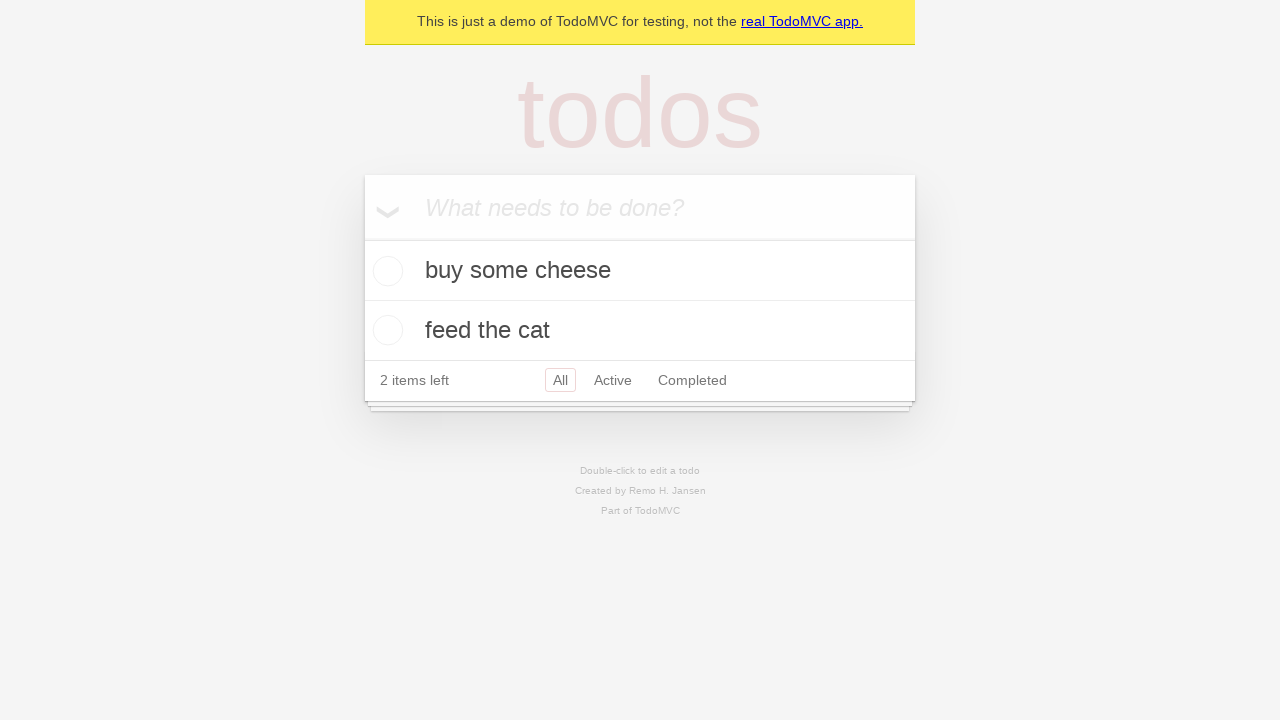

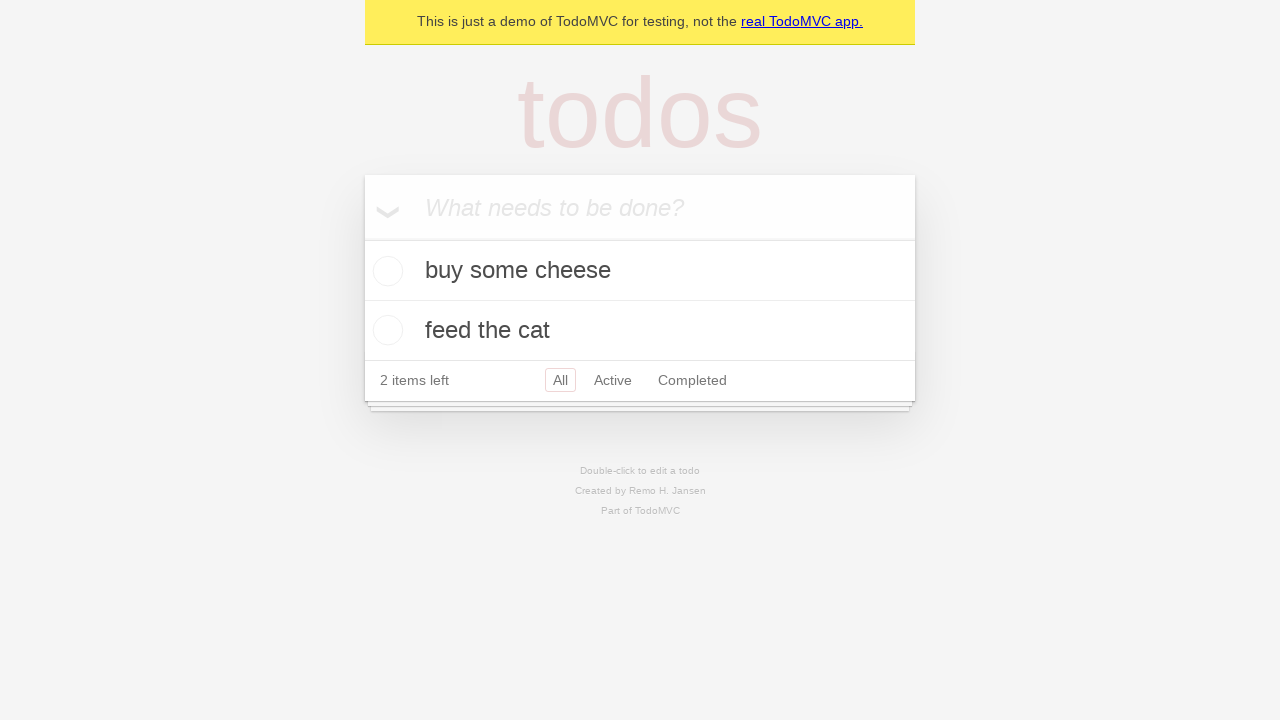